Tests navigation to the About page by clicking the About link in the top navigation

Starting URL: https://webshop-agil-testautomatiserare.netlify.app/

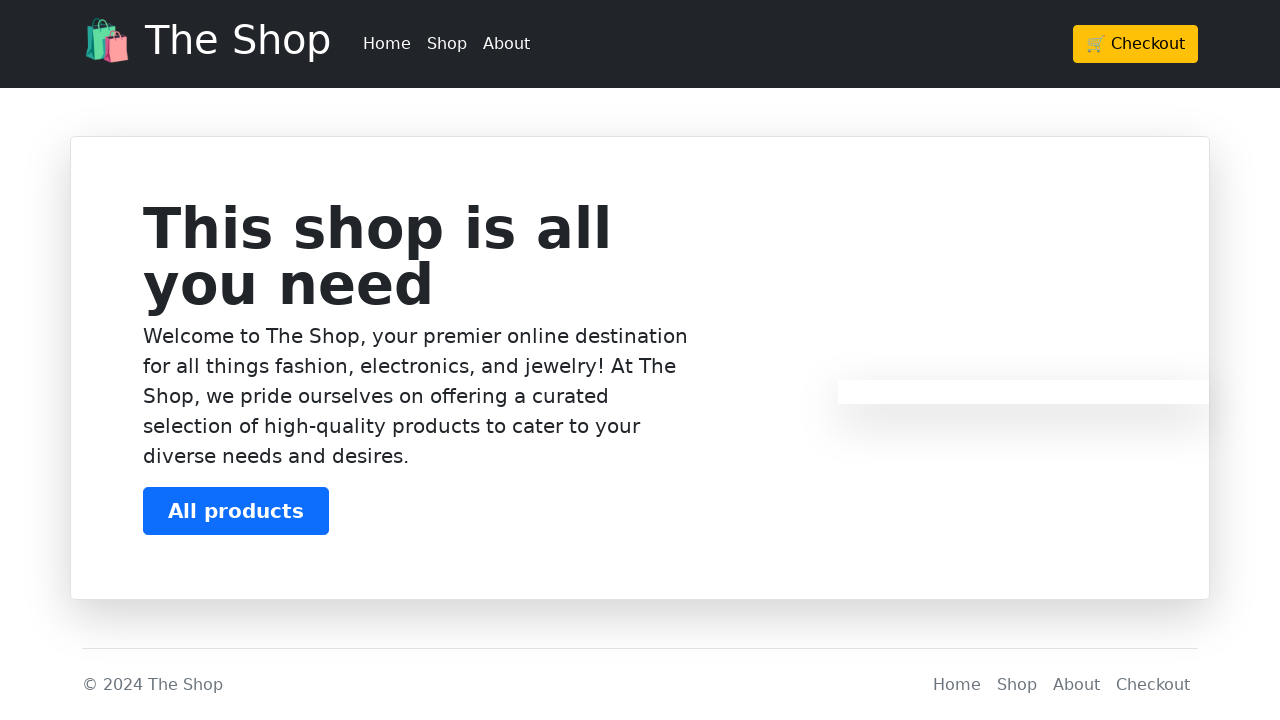

Clicked About link in top navigation at (506, 44) on (//a[@class='nav-link px-2 text-white' and text()='About'])[1]
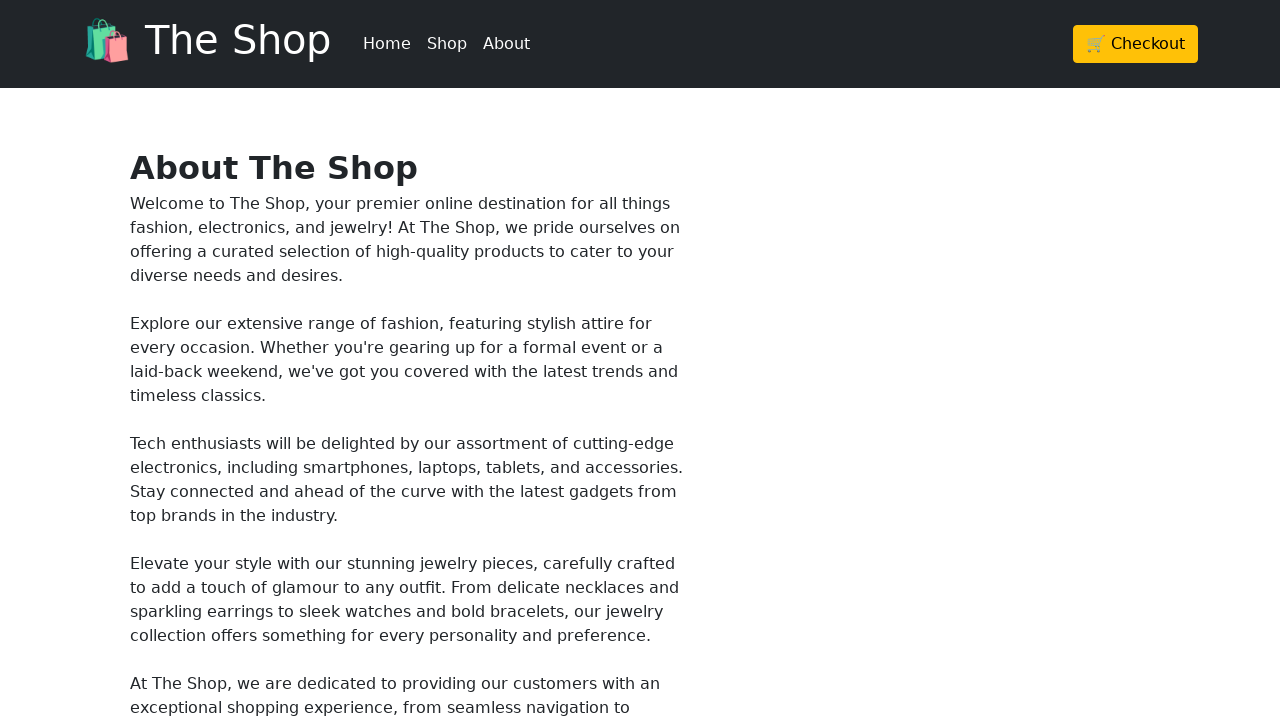

Verified navigation to About page
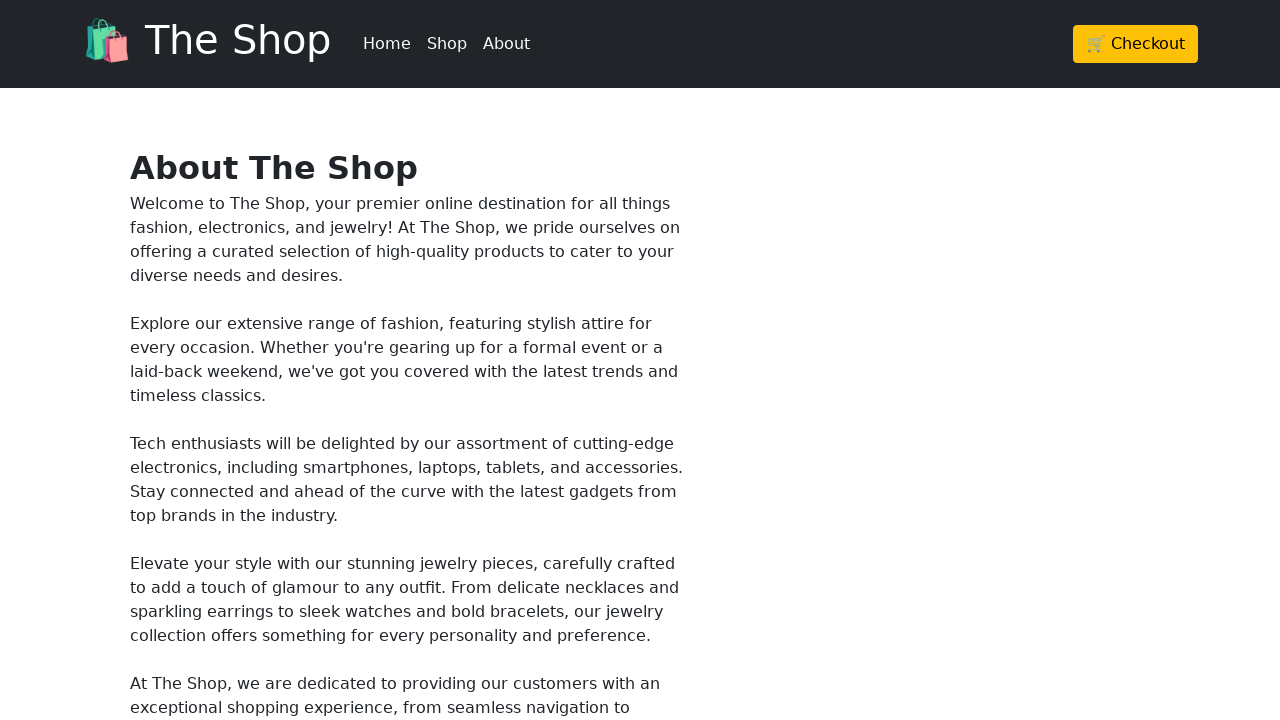

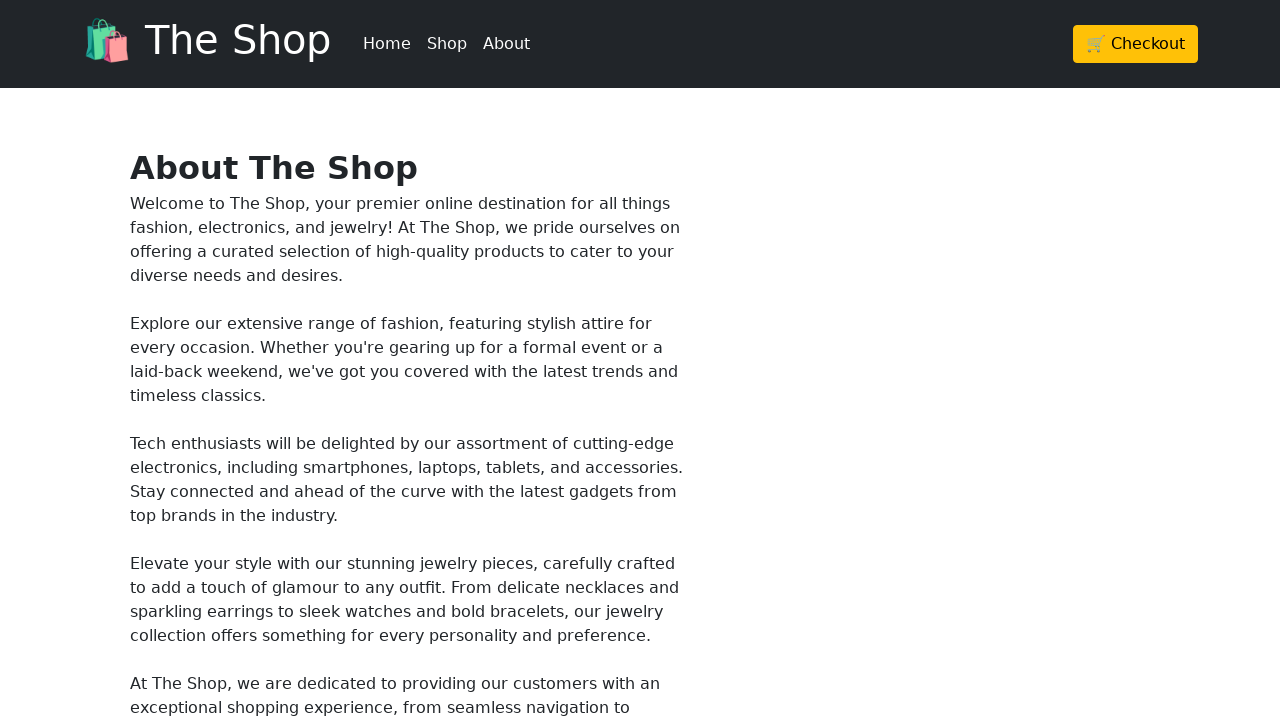